Tests that todo data persists after page reload

Starting URL: https://demo.playwright.dev/todomvc

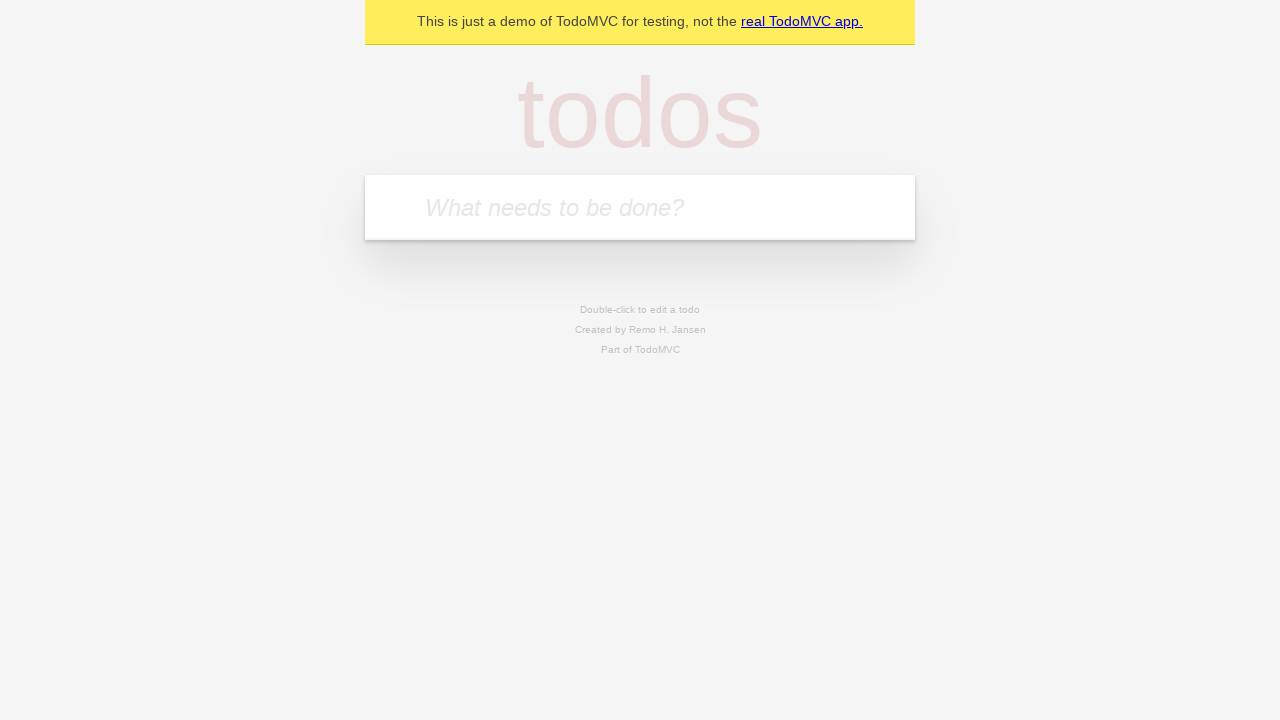

Filled new todo field with 'buy some cheese' on internal:attr=[placeholder="What needs to be done?"i]
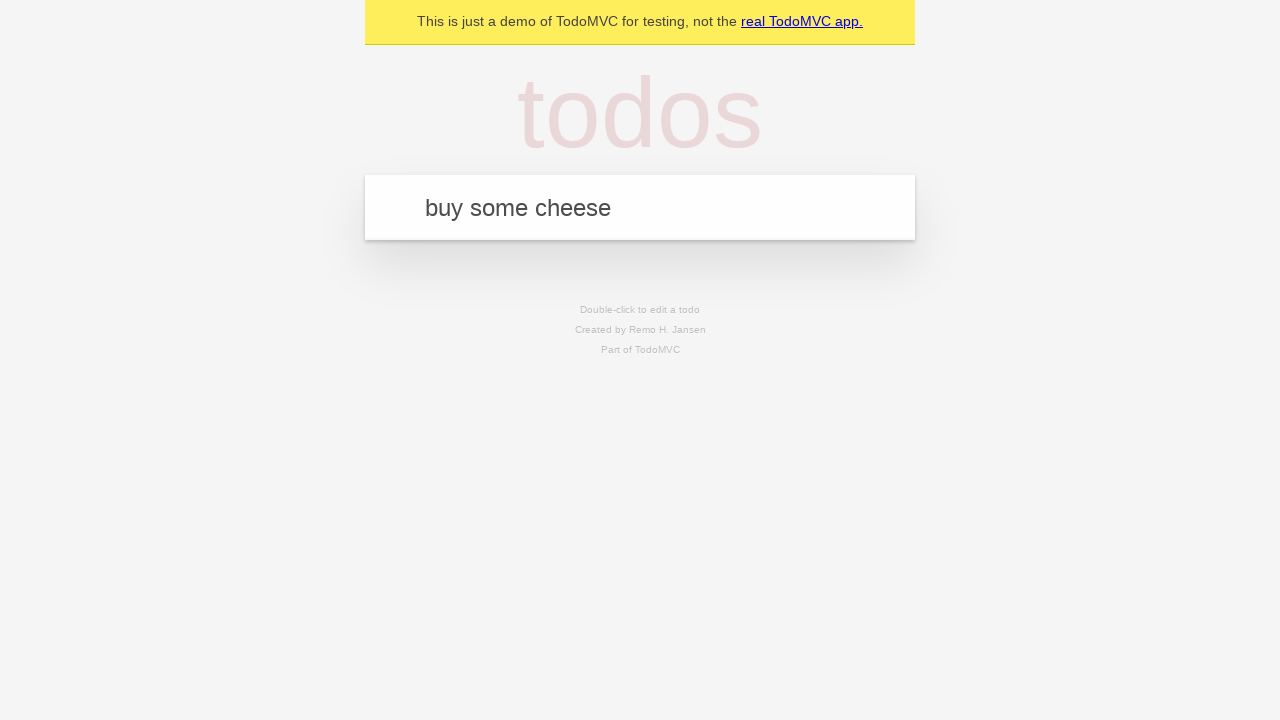

Pressed Enter to add todo 'buy some cheese' on internal:attr=[placeholder="What needs to be done?"i]
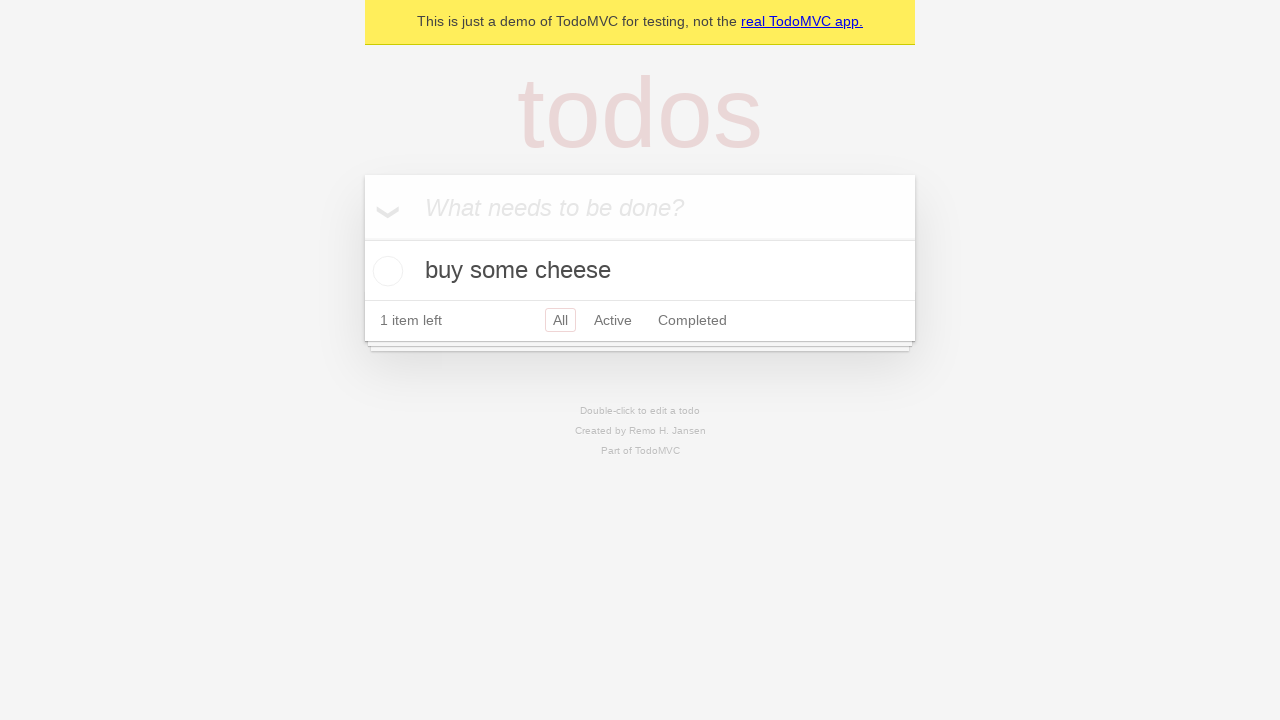

Filled new todo field with 'feed the cat' on internal:attr=[placeholder="What needs to be done?"i]
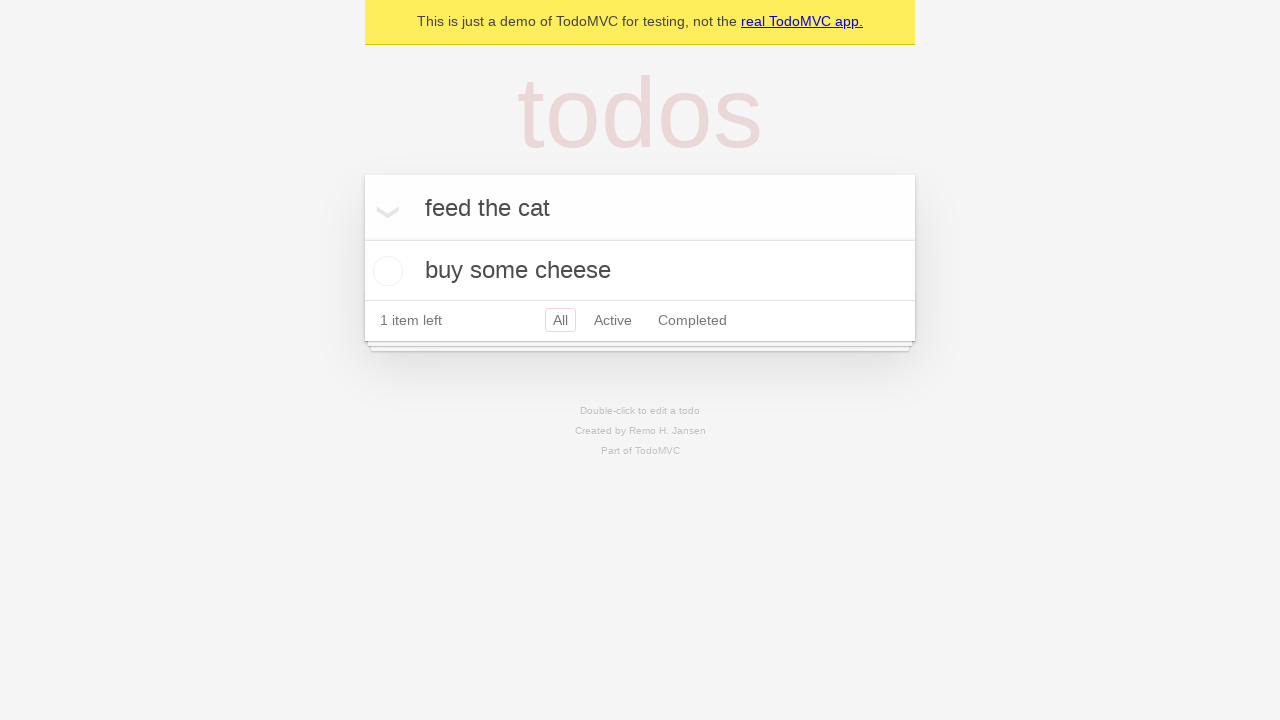

Pressed Enter to add todo 'feed the cat' on internal:attr=[placeholder="What needs to be done?"i]
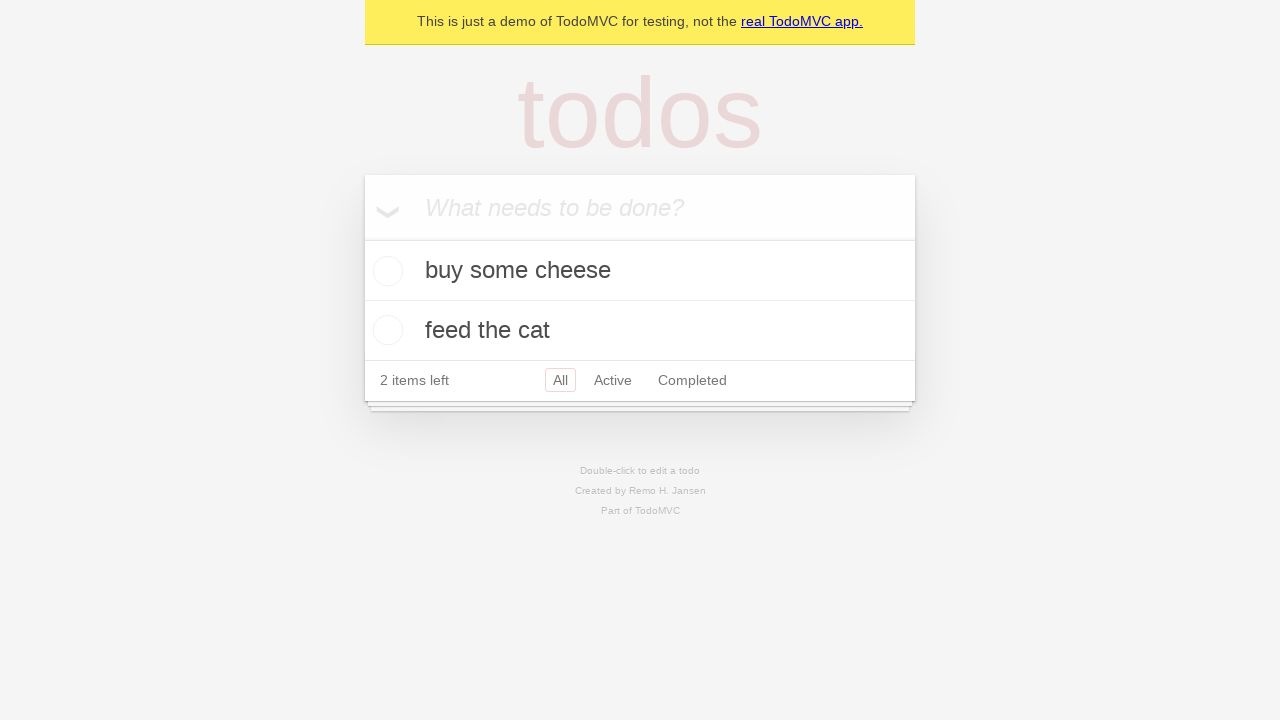

Checked the first todo item at (385, 271) on internal:testid=[data-testid="todo-item"s] >> nth=0 >> internal:role=checkbox
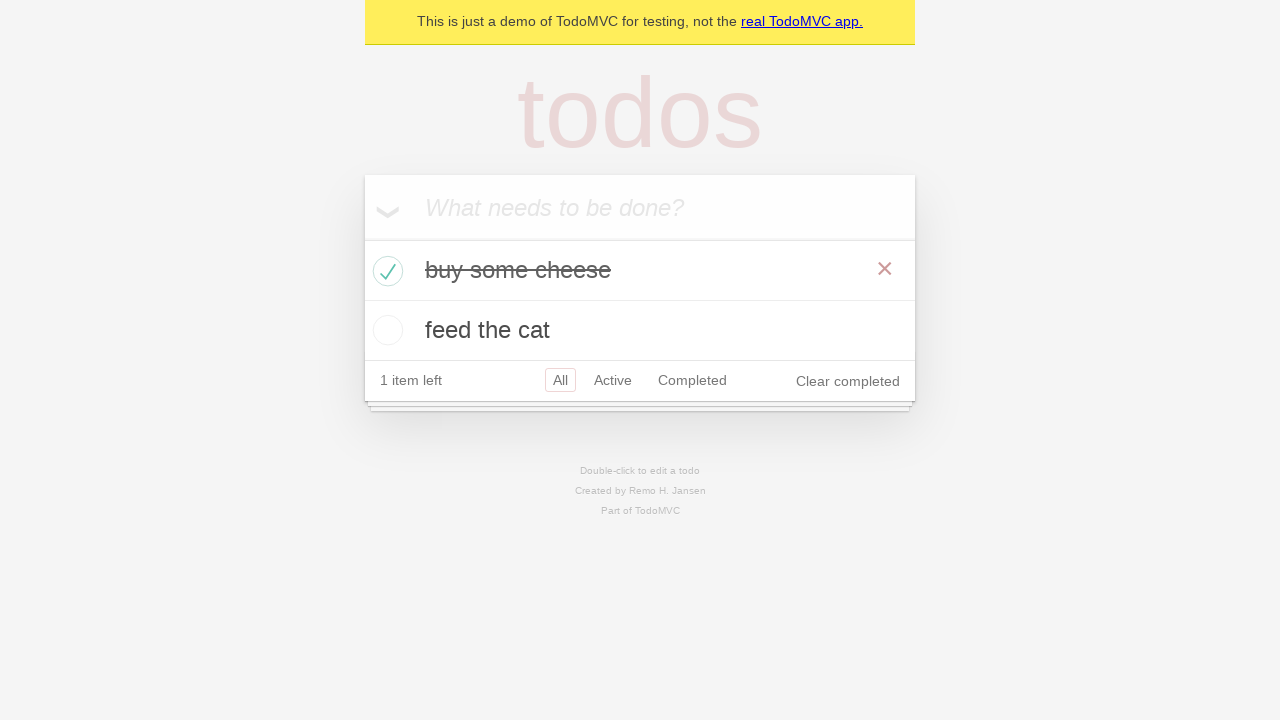

Reloaded the page
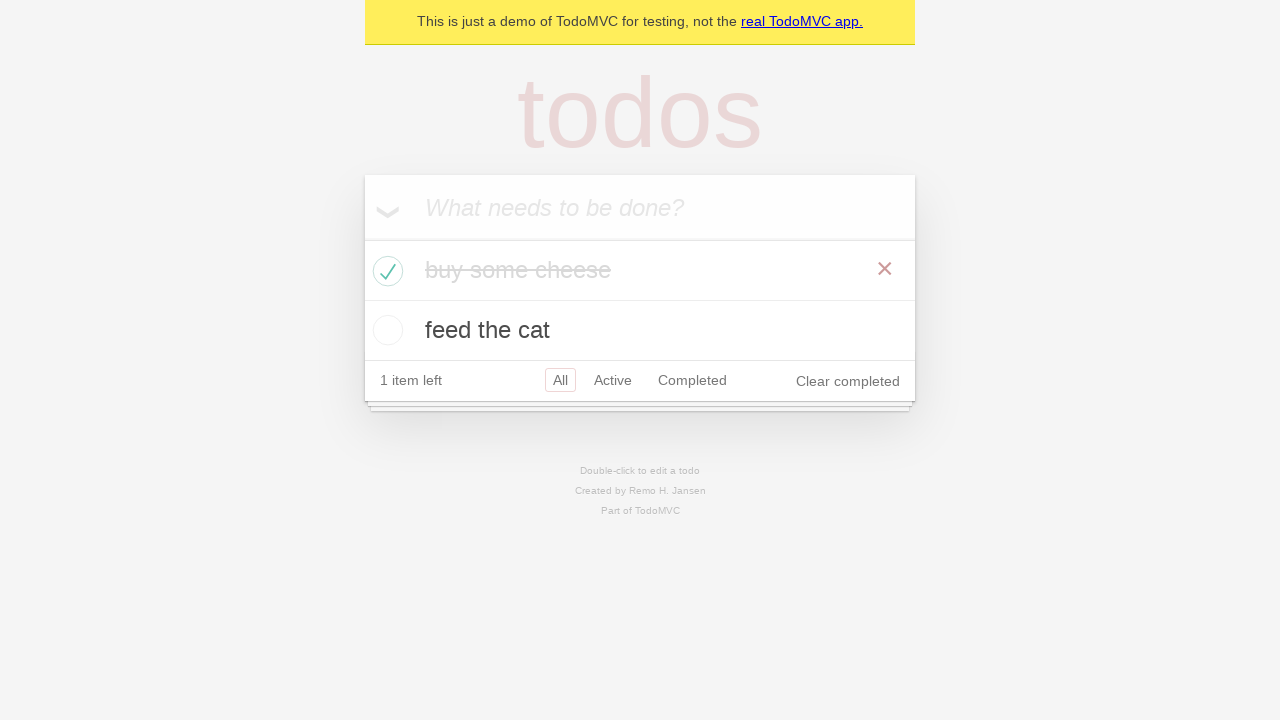

Todo items loaded after page reload - data persisted
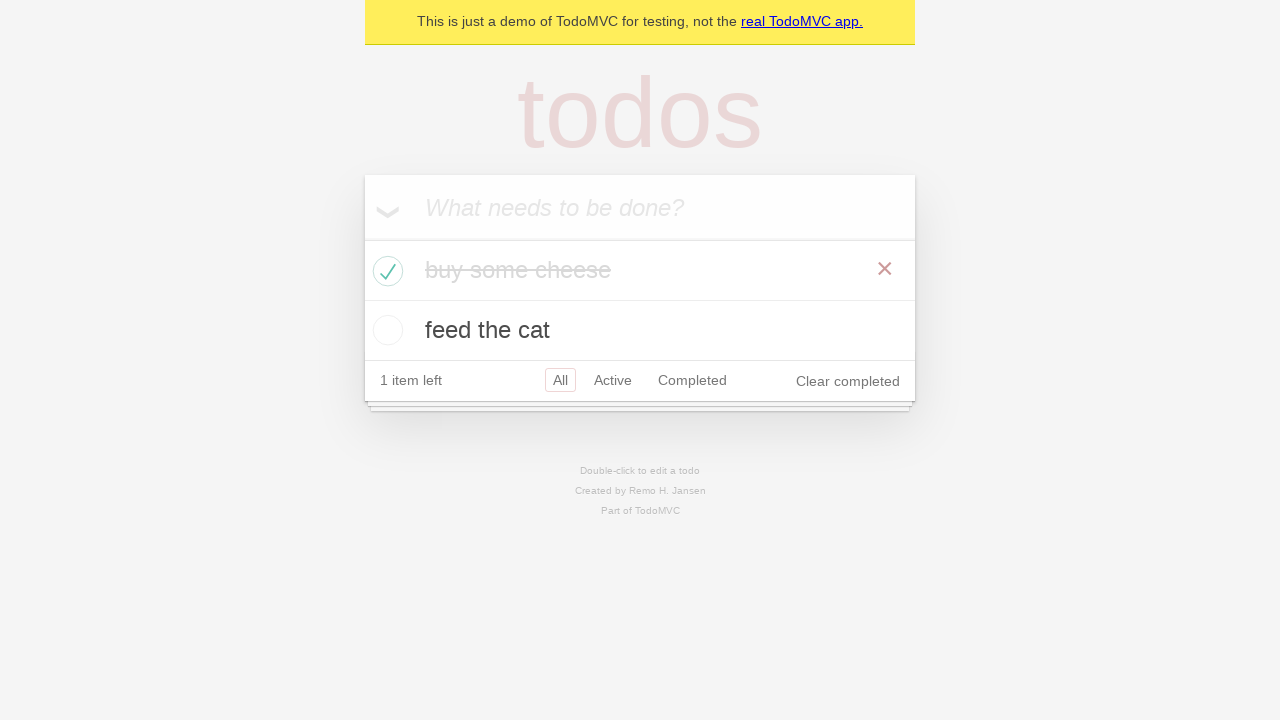

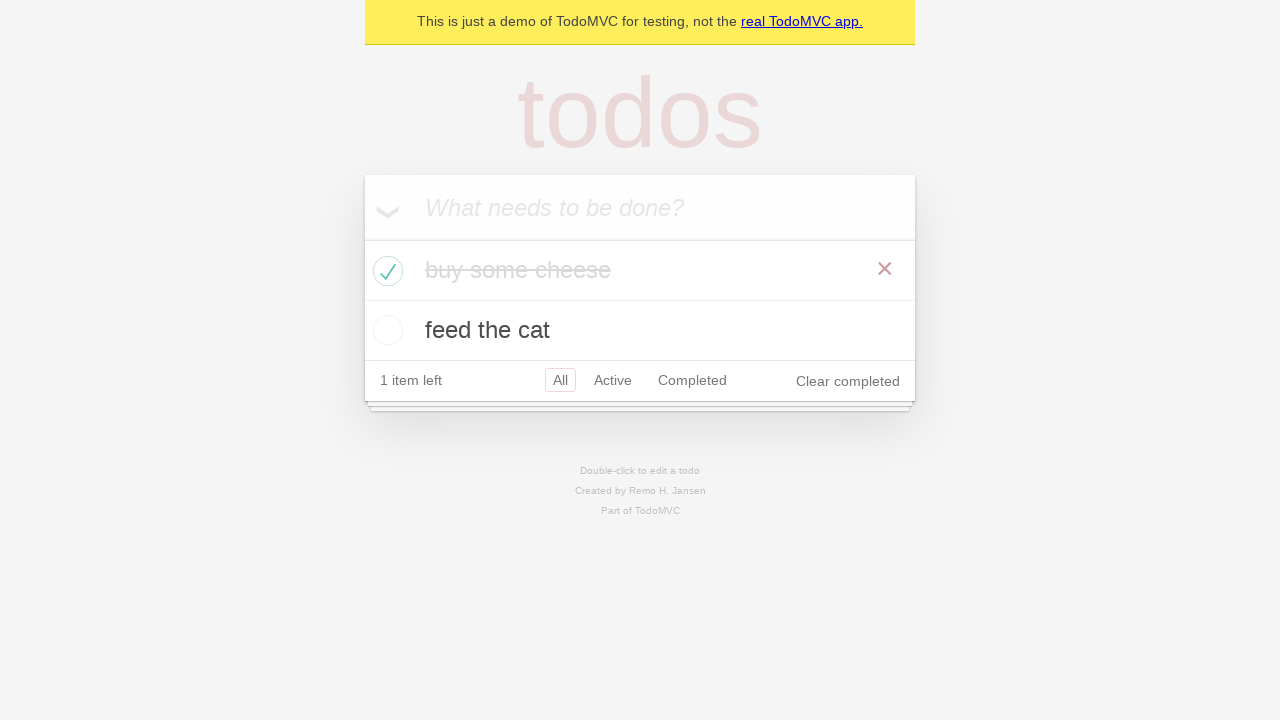